Tests a signup/registration form by filling in first name, last name, and email fields, then submitting the form

Starting URL: http://secure-retreat-92358.herokuapp.com/

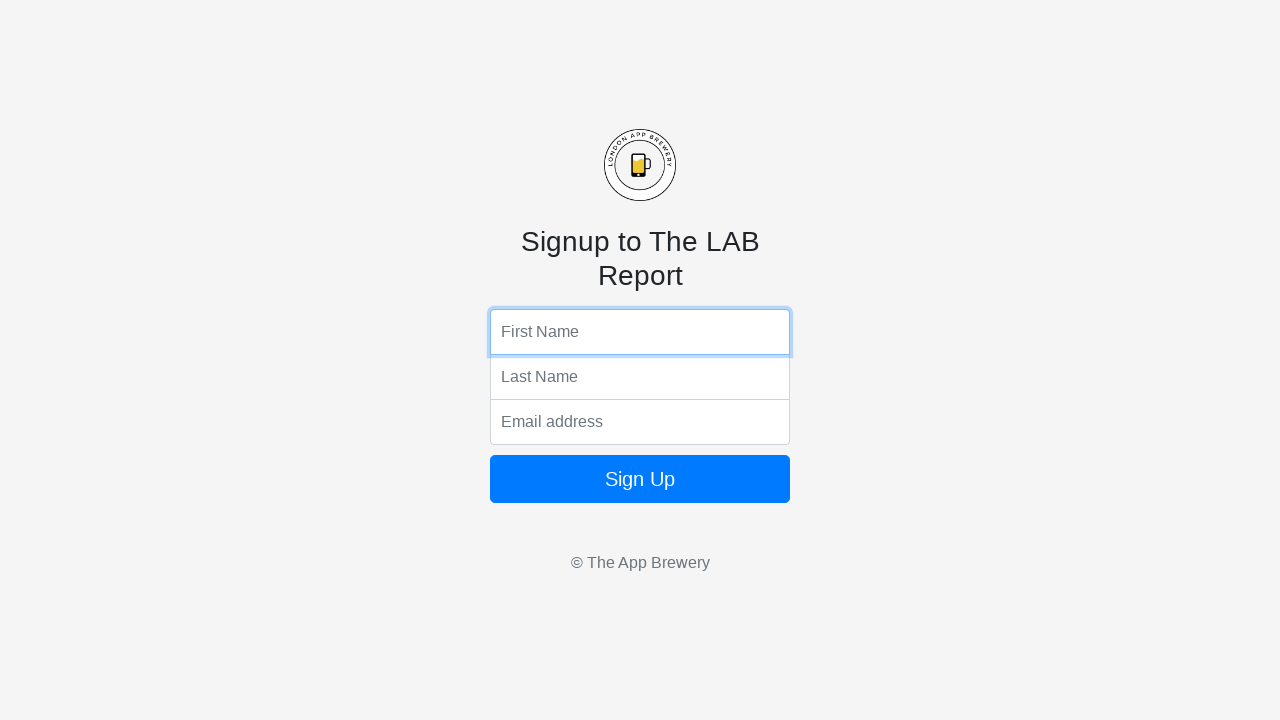

Filled first name field with 'Marcus' on input[name='fName']
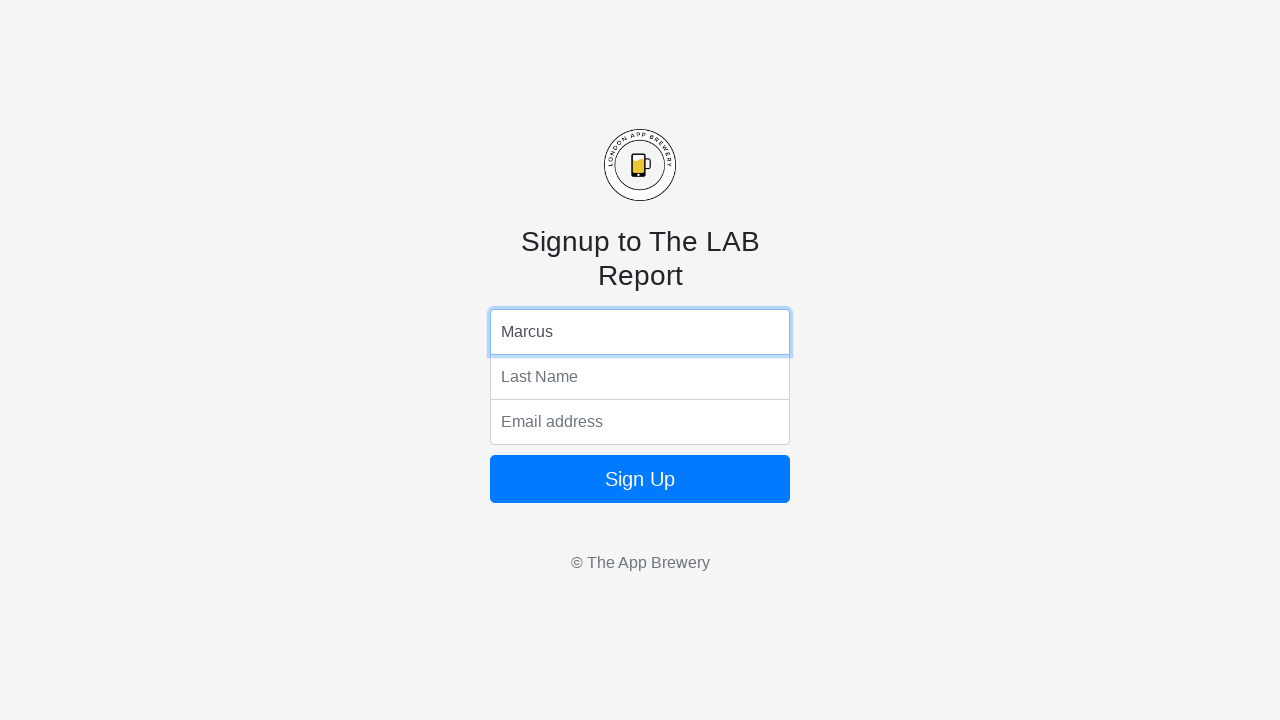

Filled last name field with 'Thompson' on input[name='lName']
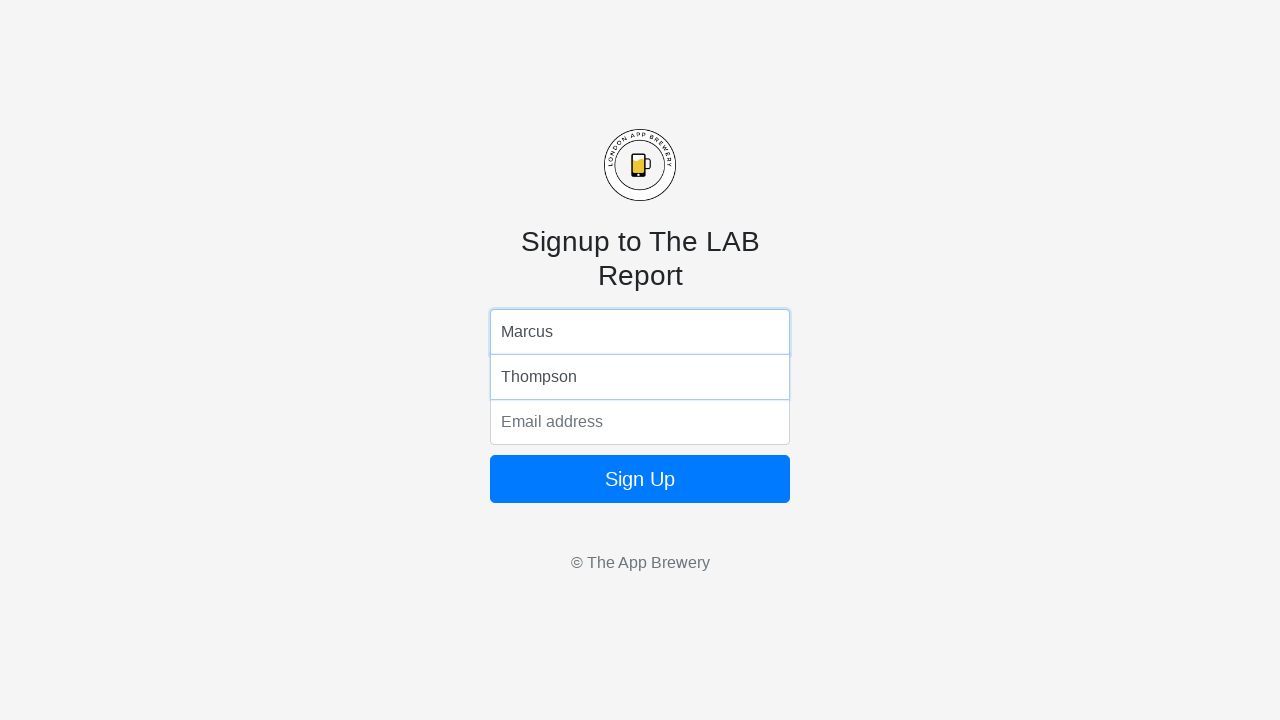

Filled email field with 'marcus.thompson@example.com' on input[name='email']
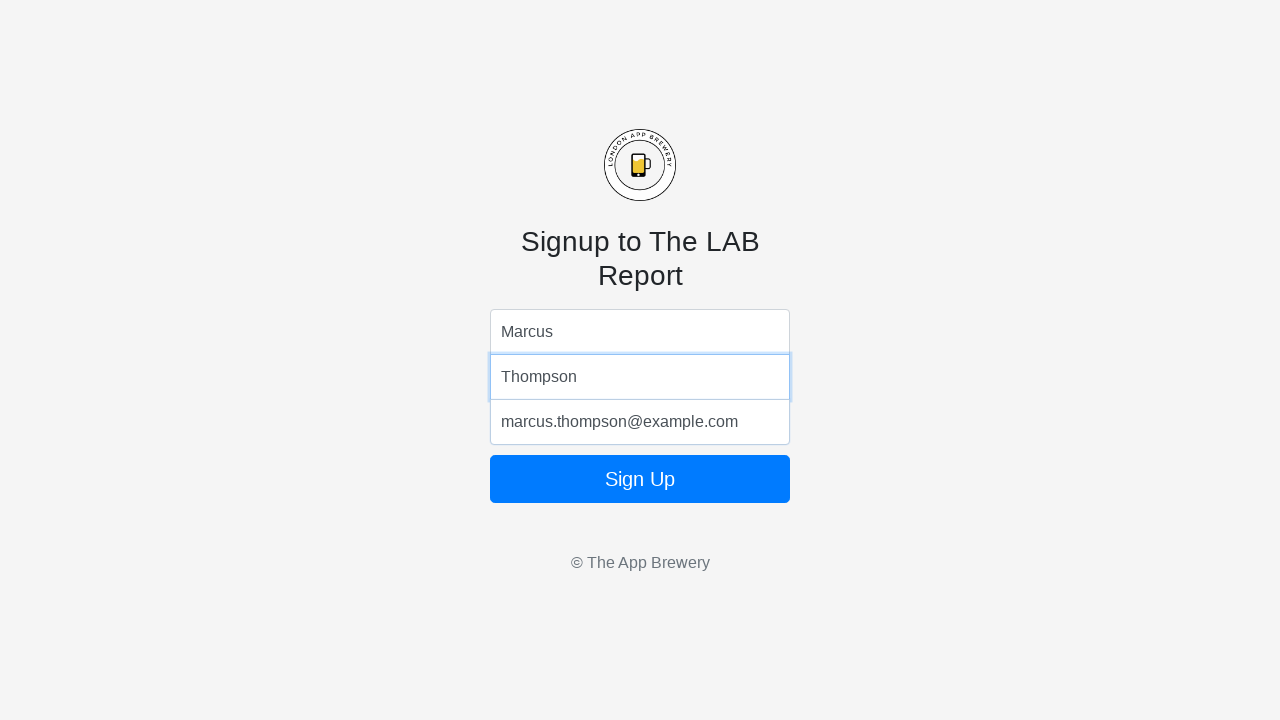

Submitted form by pressing Enter on email field on input[name='email']
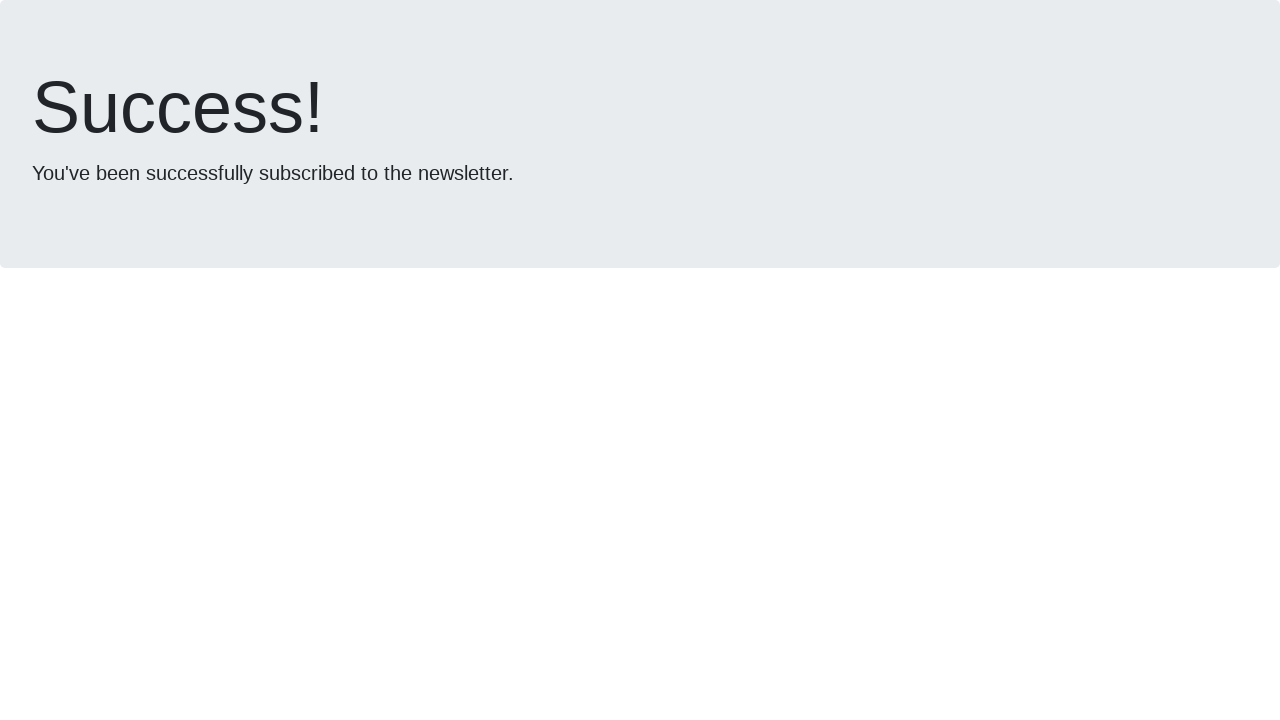

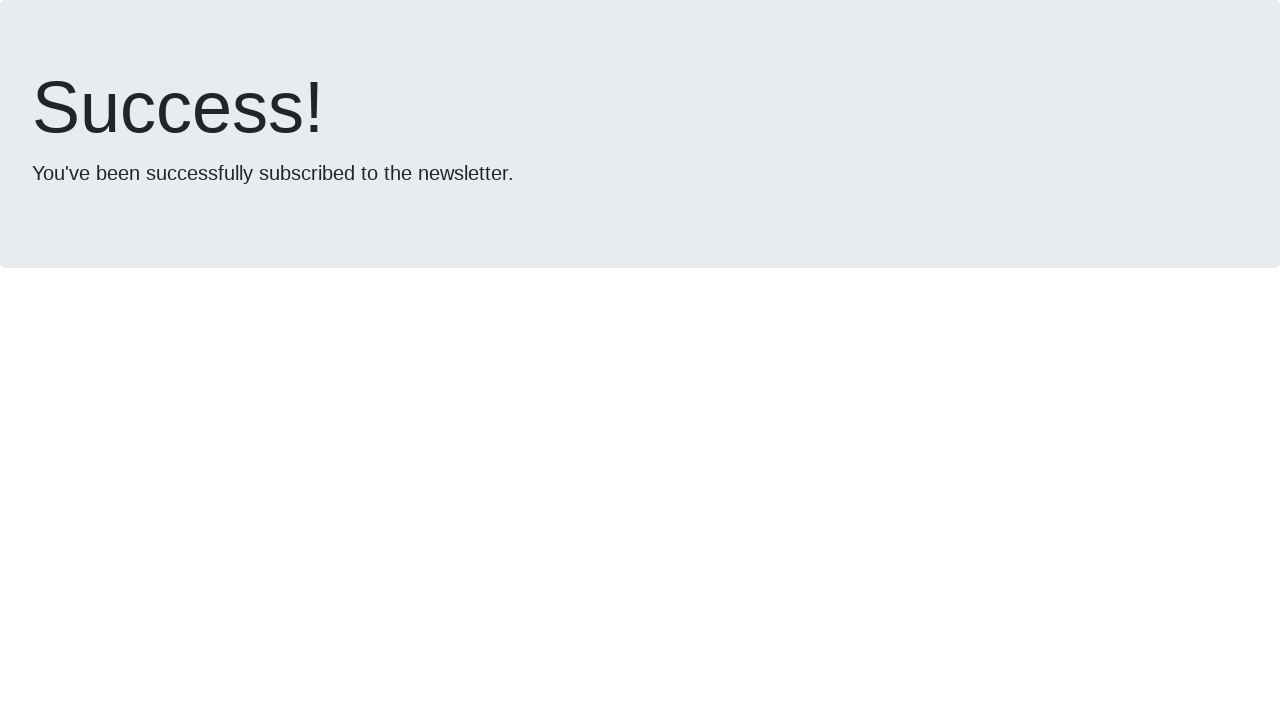